Navigates to NSE India 52-week high/low page and verifies data elements are displayed

Starting URL: https://www.nseindia.com/market-data/52-week-high-equity-market

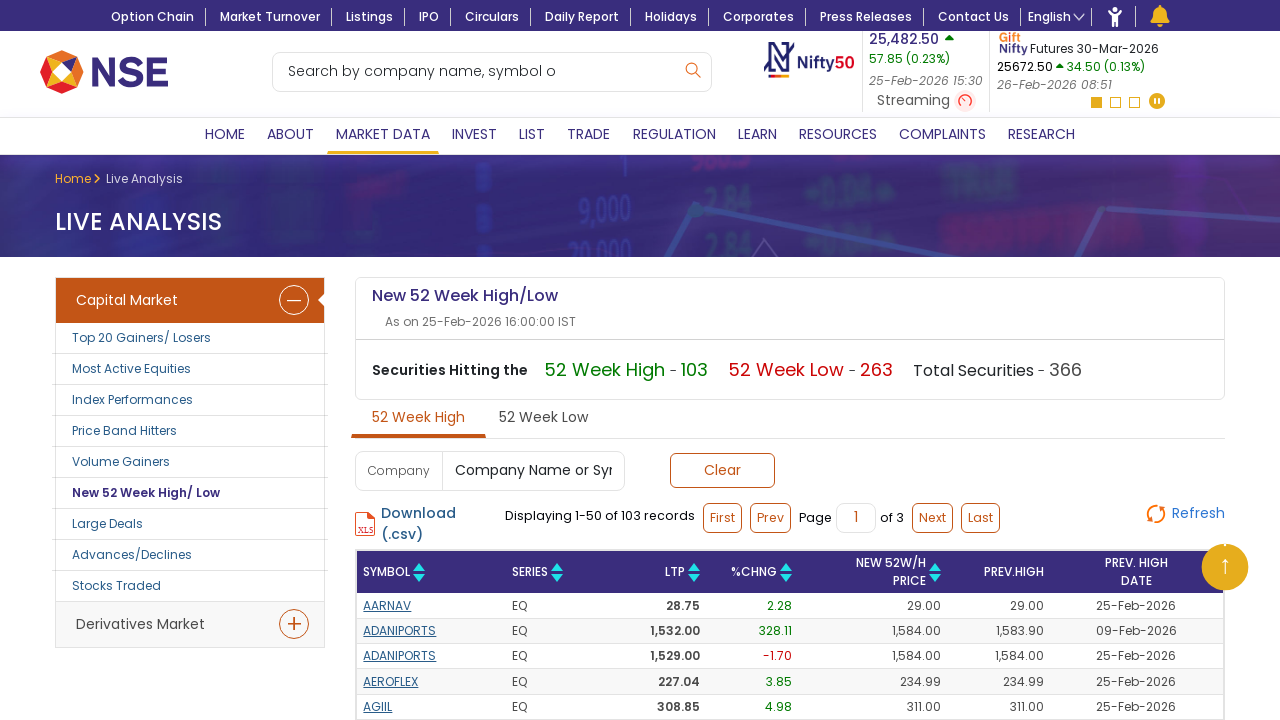

Waited for 52-week high value element to load
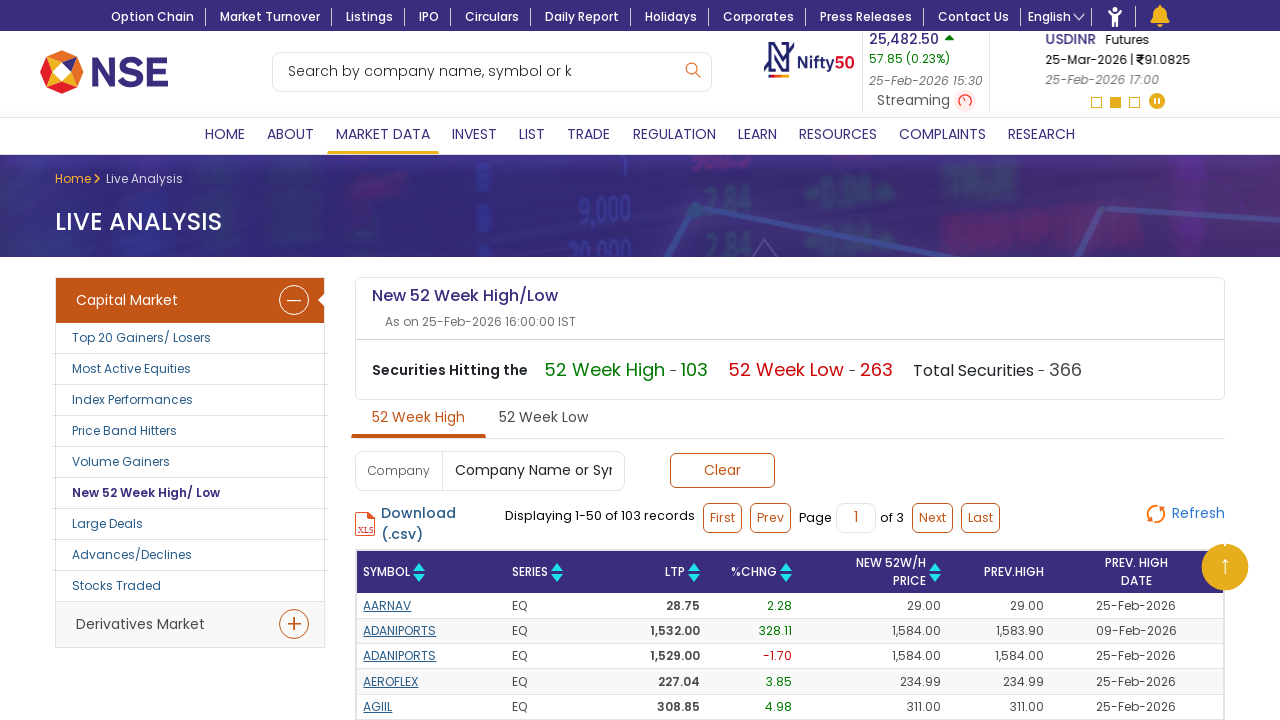

Waited for 52-week low value element to load
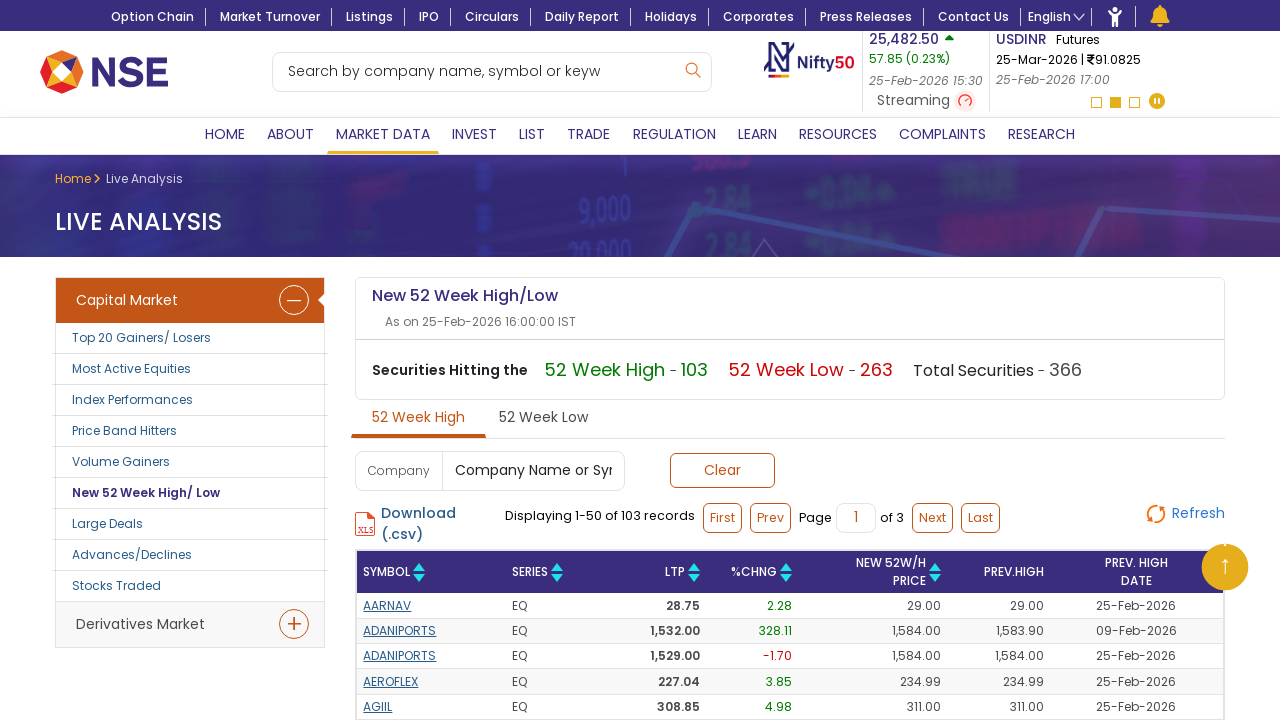

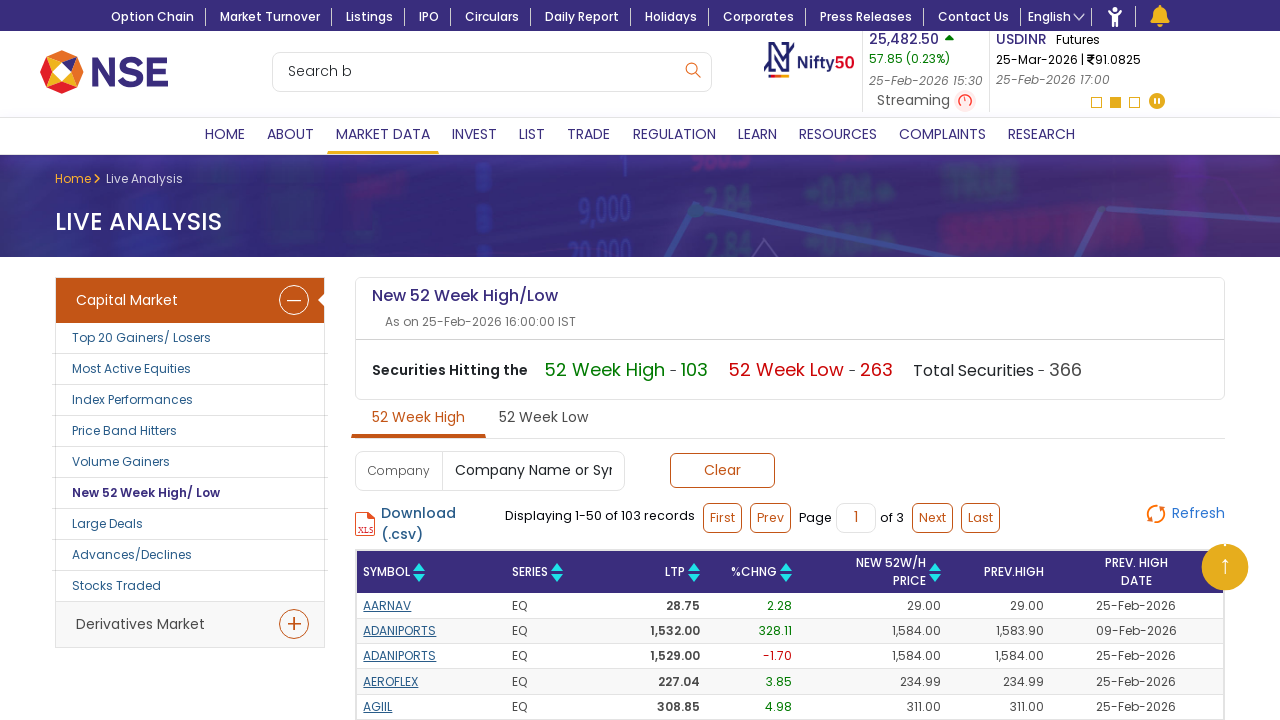